Tests filtering to display only completed todo items

Starting URL: https://demo.playwright.dev/todomvc

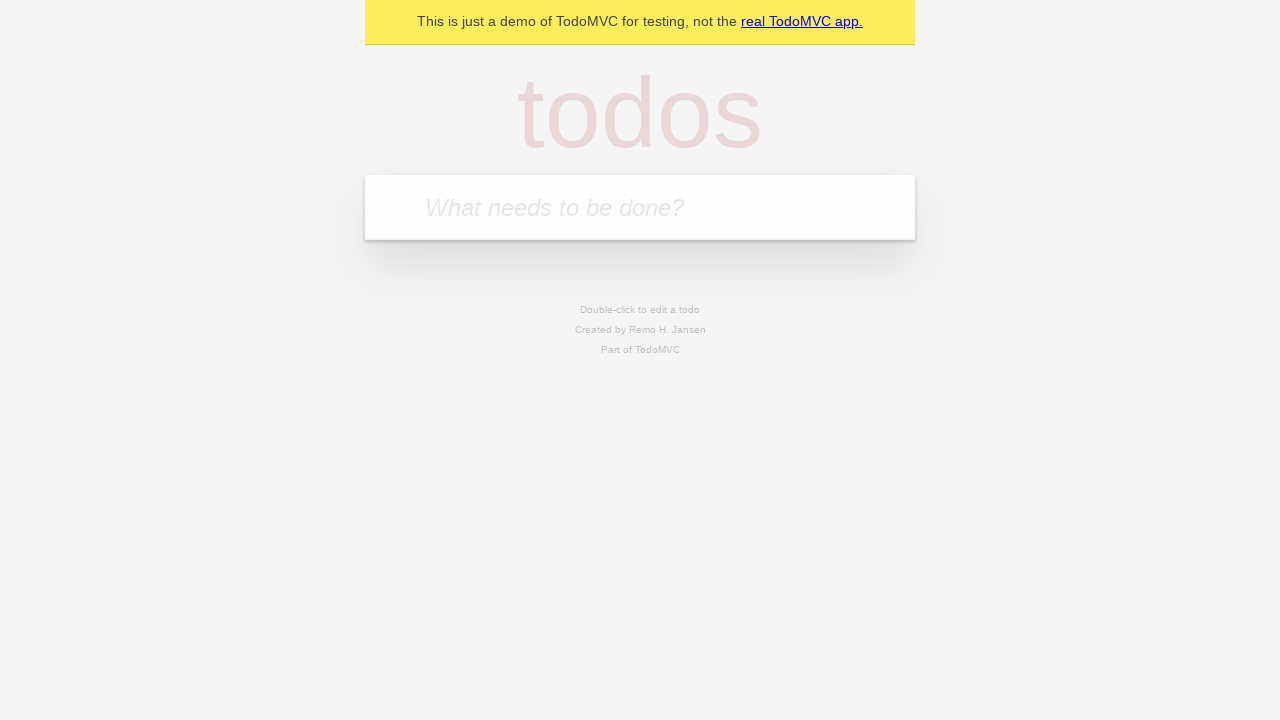

Filled todo input with 'buy some cheese' on internal:attr=[placeholder="What needs to be done?"i]
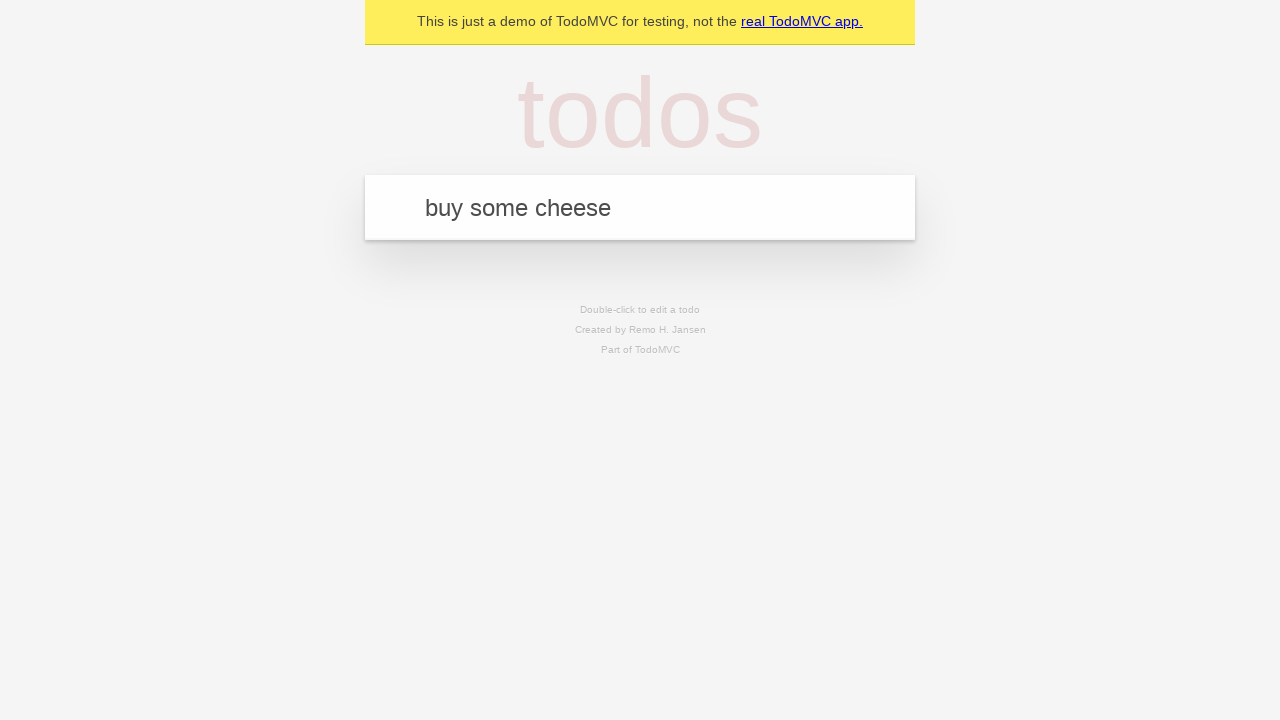

Pressed Enter to add first todo item on internal:attr=[placeholder="What needs to be done?"i]
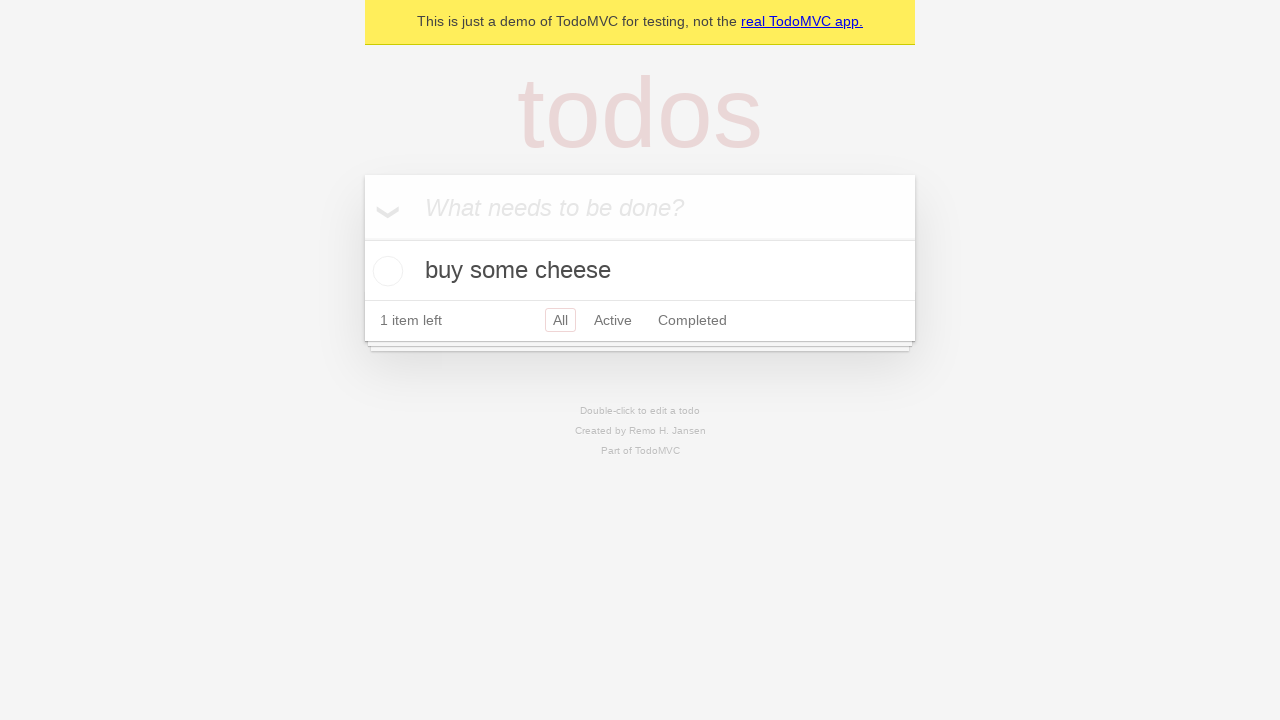

Filled todo input with 'feed the cat' on internal:attr=[placeholder="What needs to be done?"i]
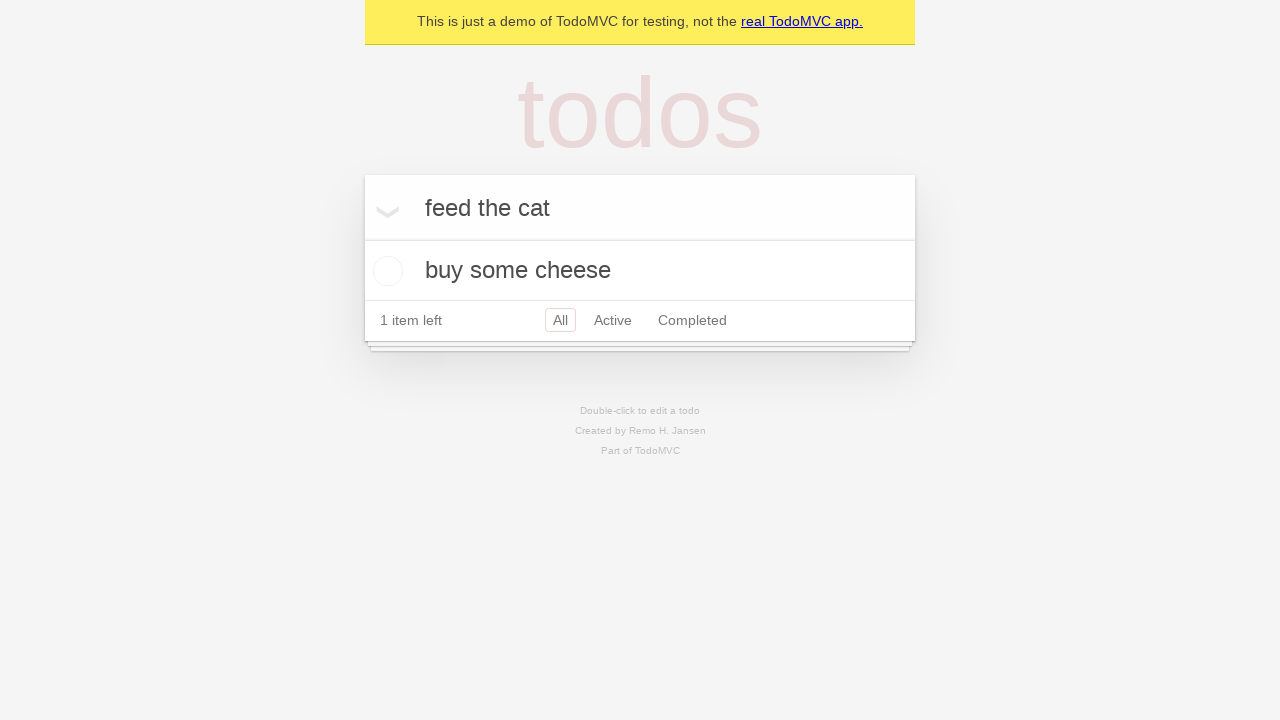

Pressed Enter to add second todo item on internal:attr=[placeholder="What needs to be done?"i]
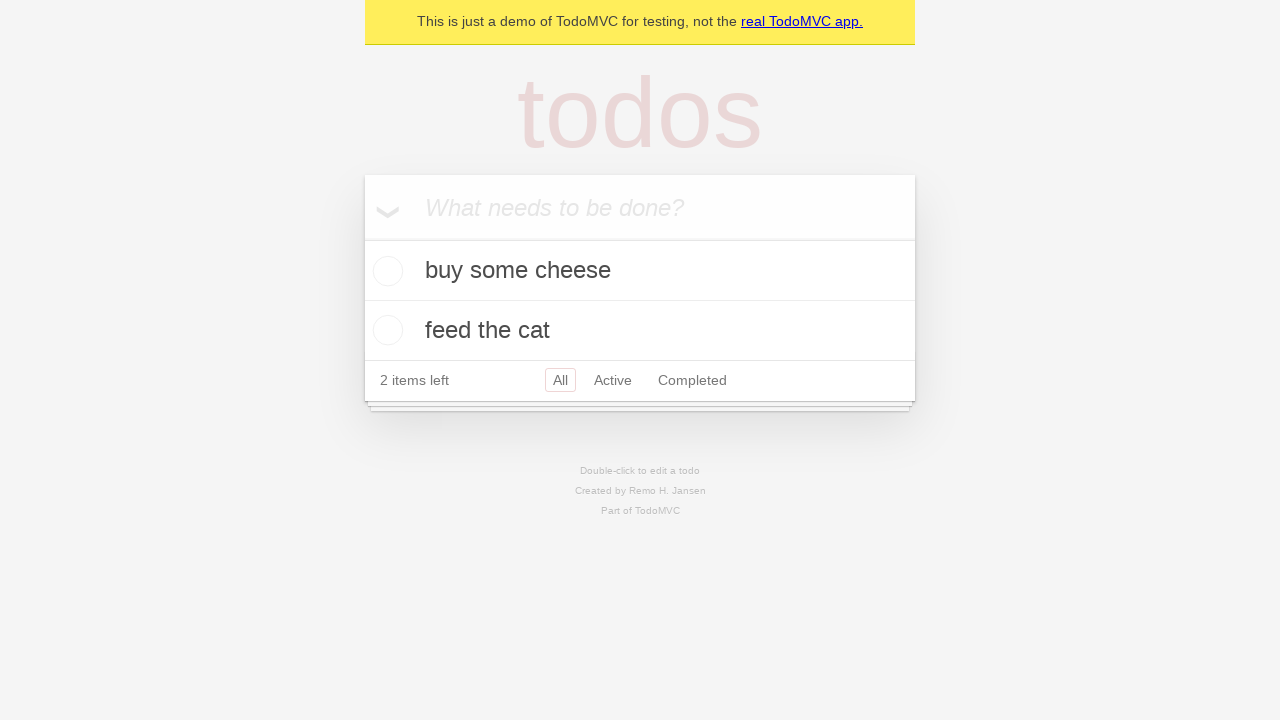

Filled todo input with 'book a doctors appointment' on internal:attr=[placeholder="What needs to be done?"i]
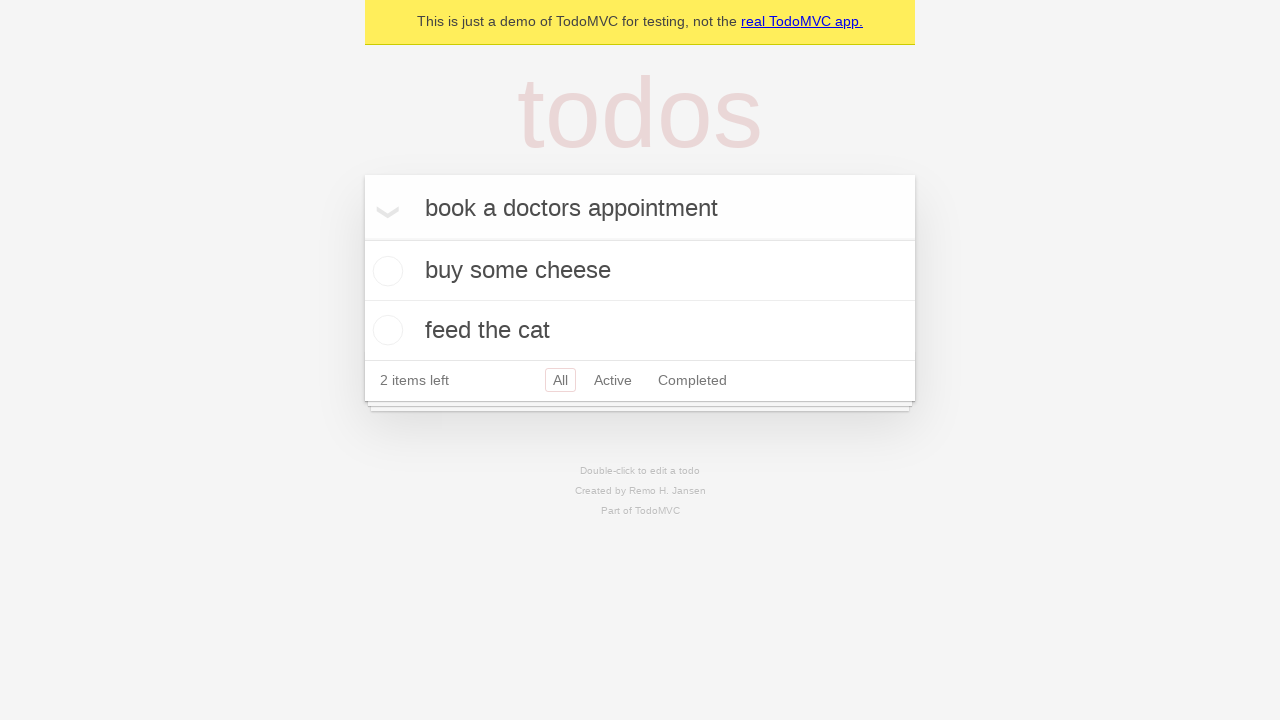

Pressed Enter to add third todo item on internal:attr=[placeholder="What needs to be done?"i]
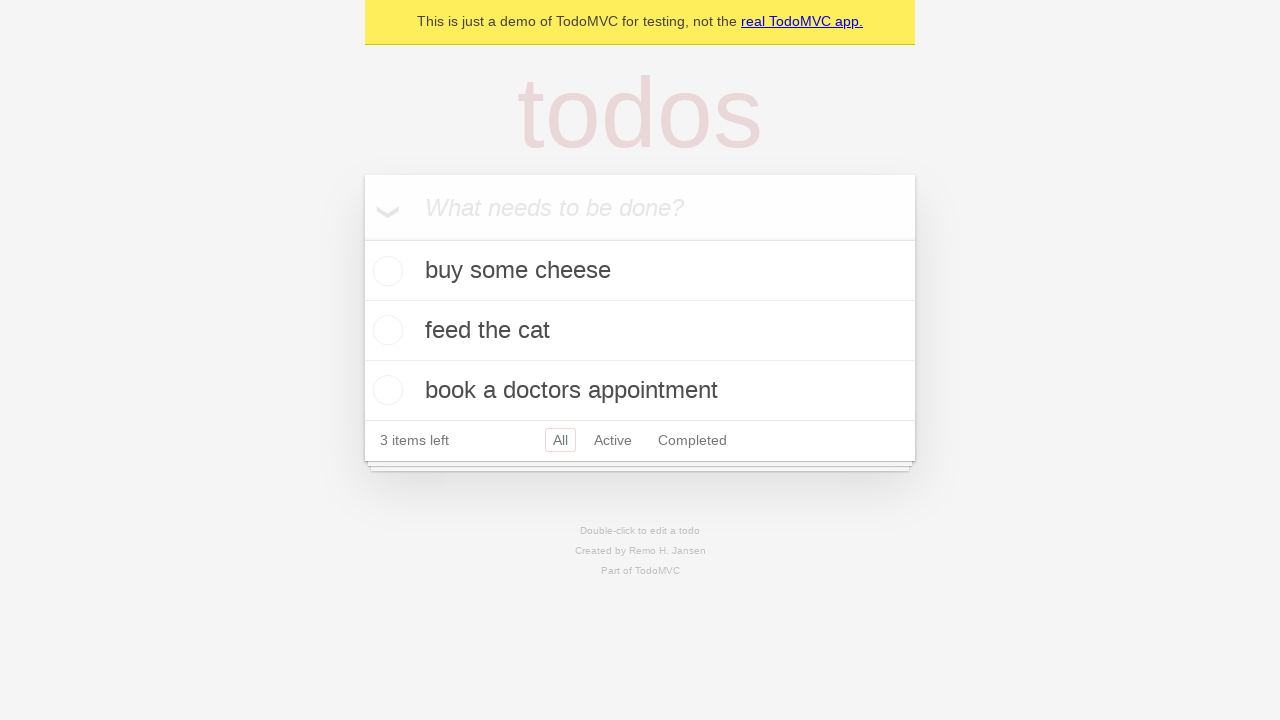

Checked the second todo item to mark it as completed at (385, 330) on internal:testid=[data-testid="todo-item"s] >> nth=1 >> internal:role=checkbox
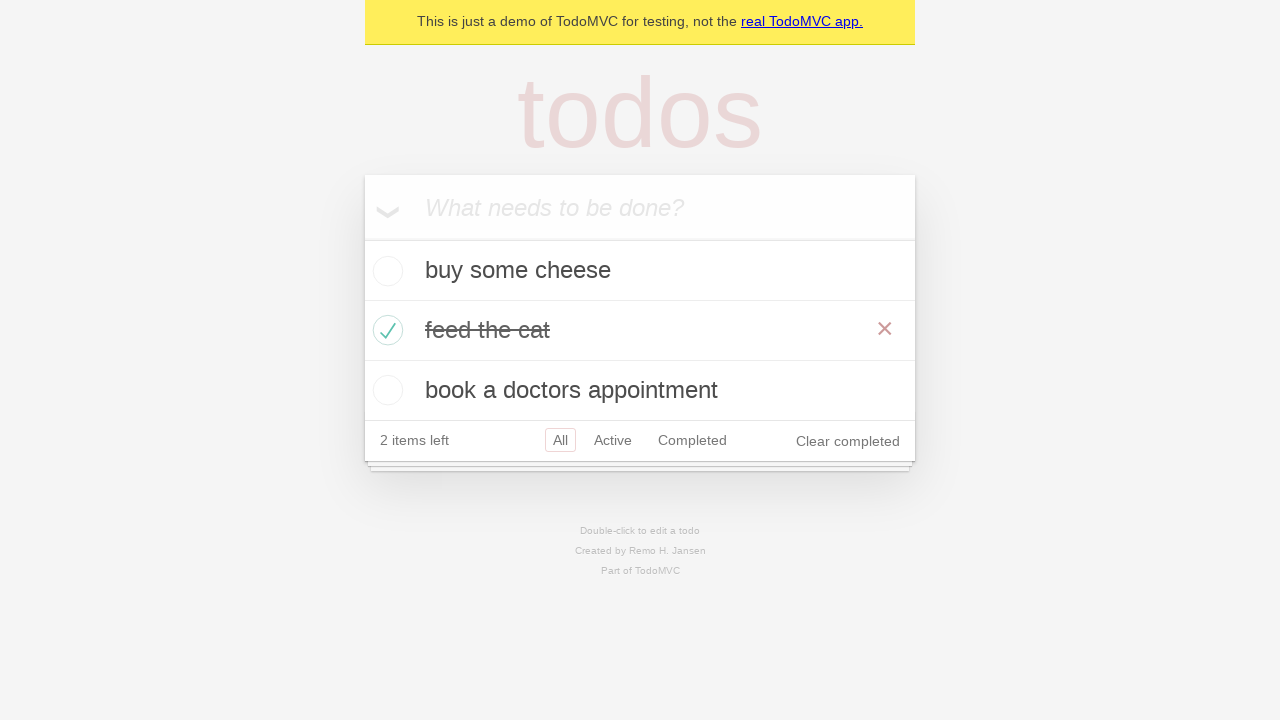

Clicked Completed filter to show only completed items at (692, 440) on internal:role=link[name="Completed"i]
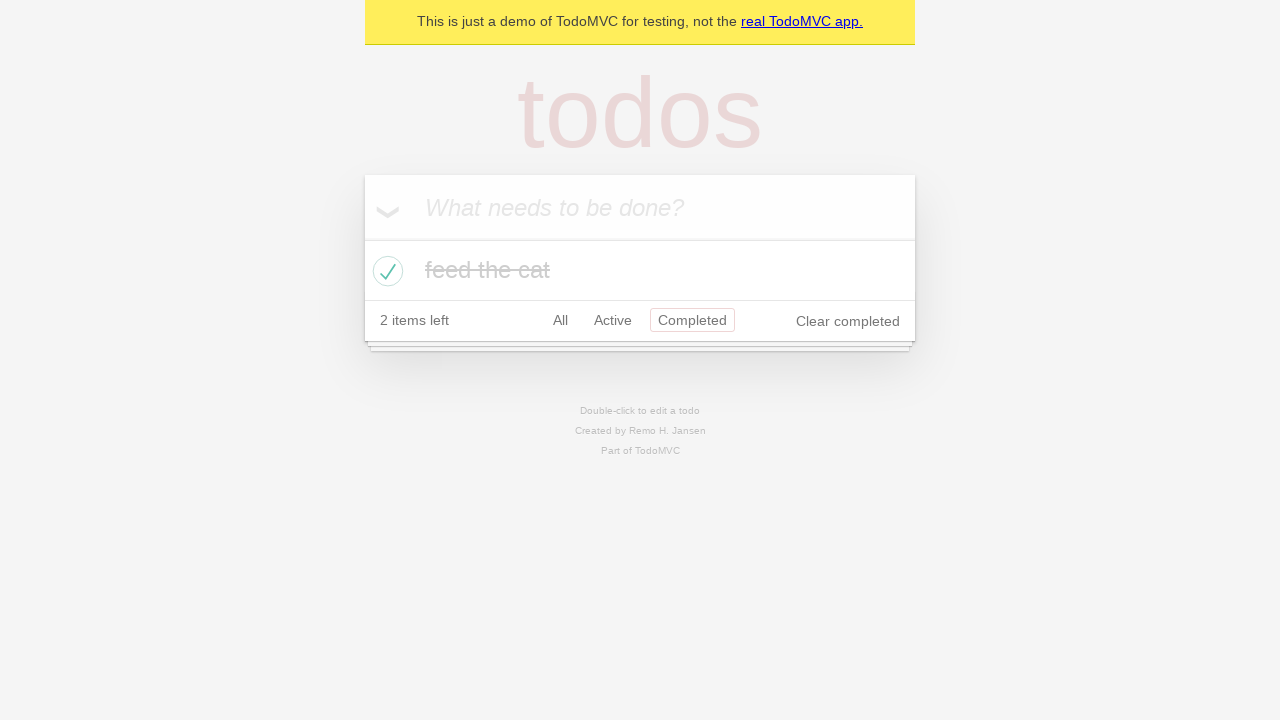

Verified that completed todo item is displayed
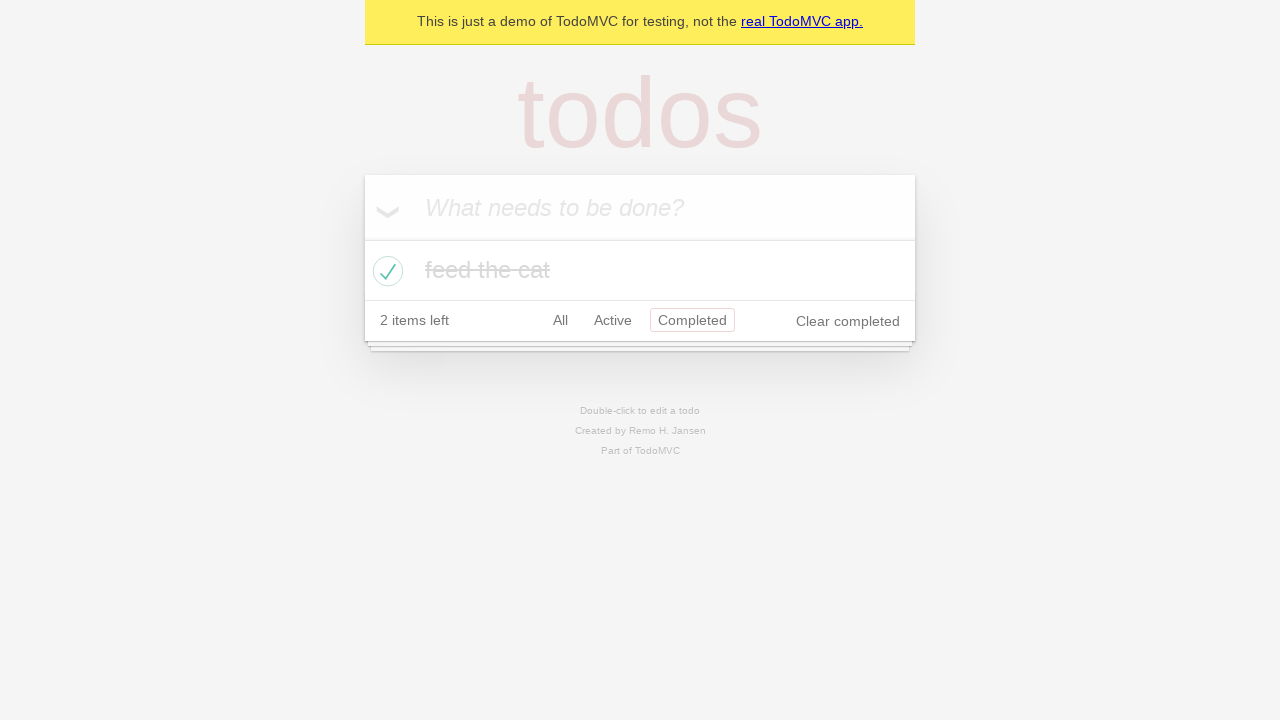

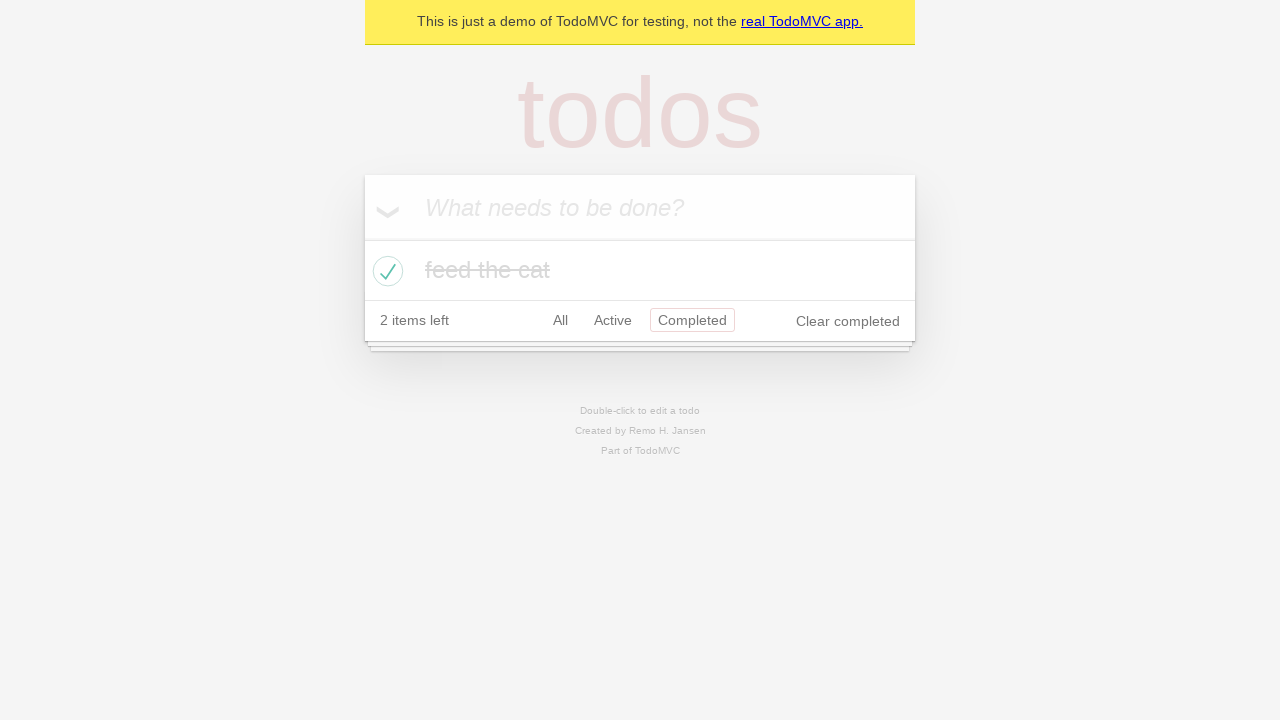